Tests that edits are saved when the input field loses focus (blur)

Starting URL: https://demo.playwright.dev/todomvc

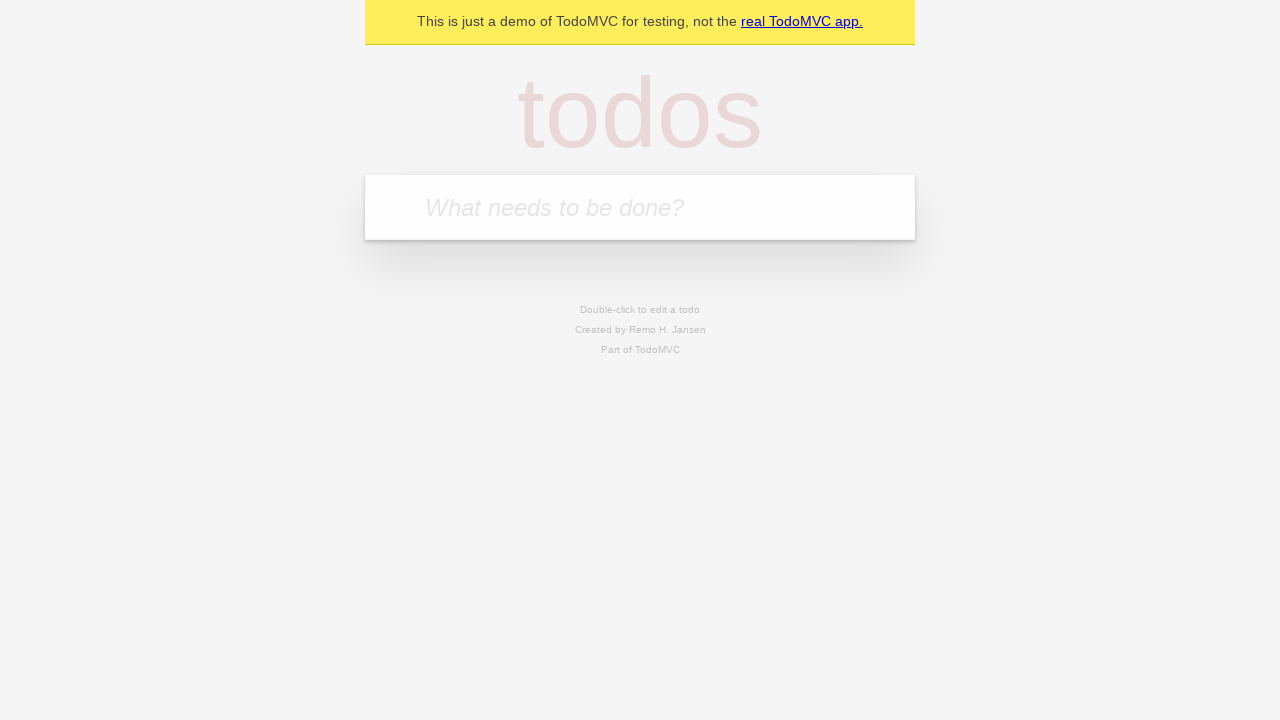

Filled 'What needs to be done?' field with 'buy some cheese' on internal:attr=[placeholder="What needs to be done?"i]
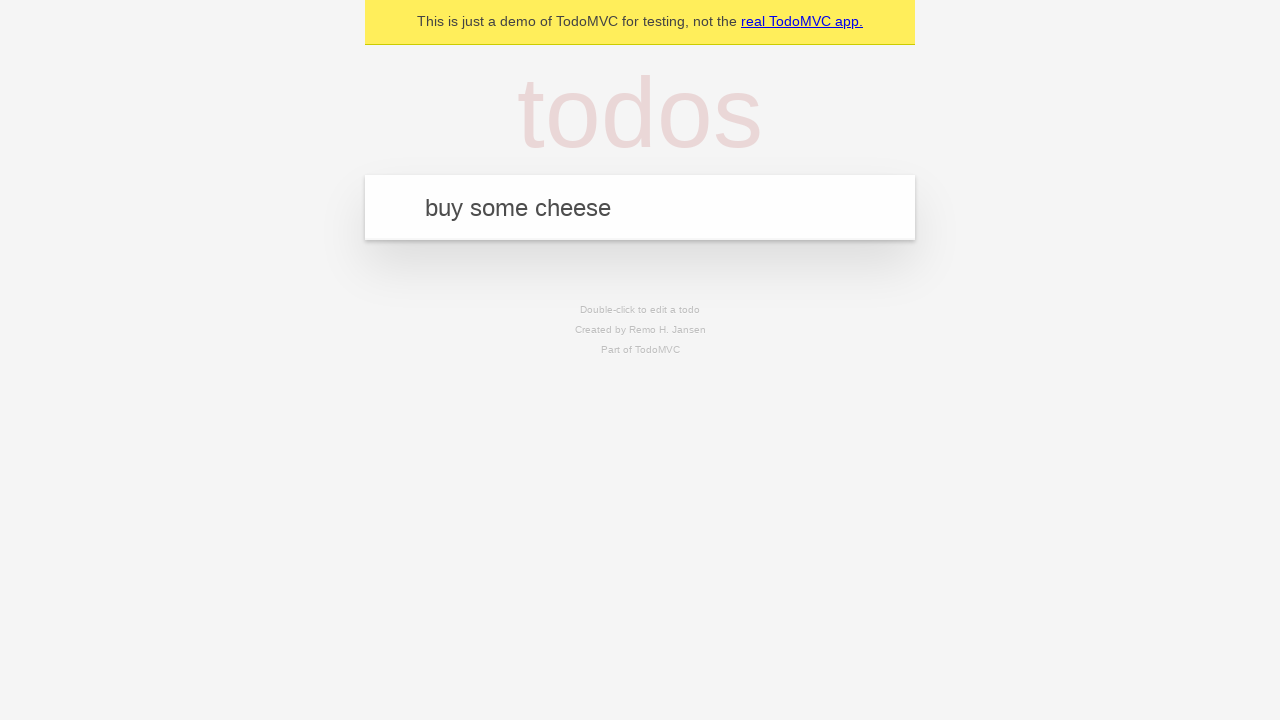

Pressed Enter to create first todo on internal:attr=[placeholder="What needs to be done?"i]
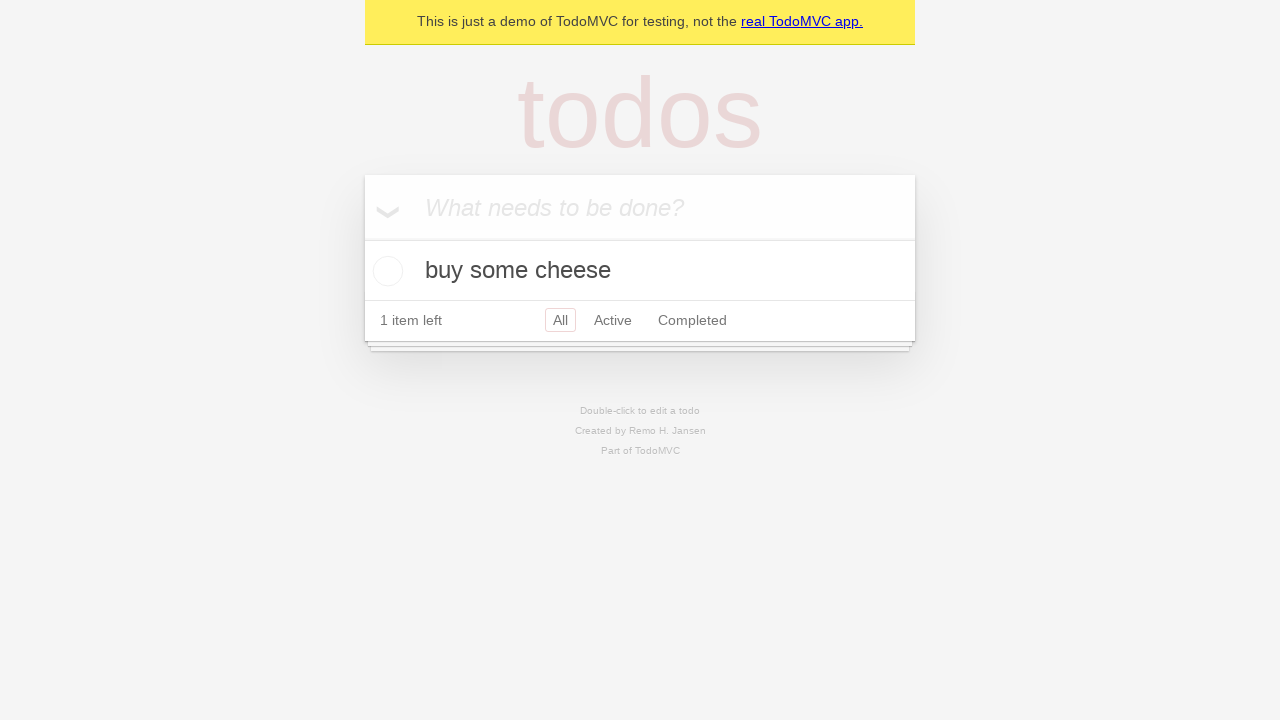

Filled 'What needs to be done?' field with 'feed the cat' on internal:attr=[placeholder="What needs to be done?"i]
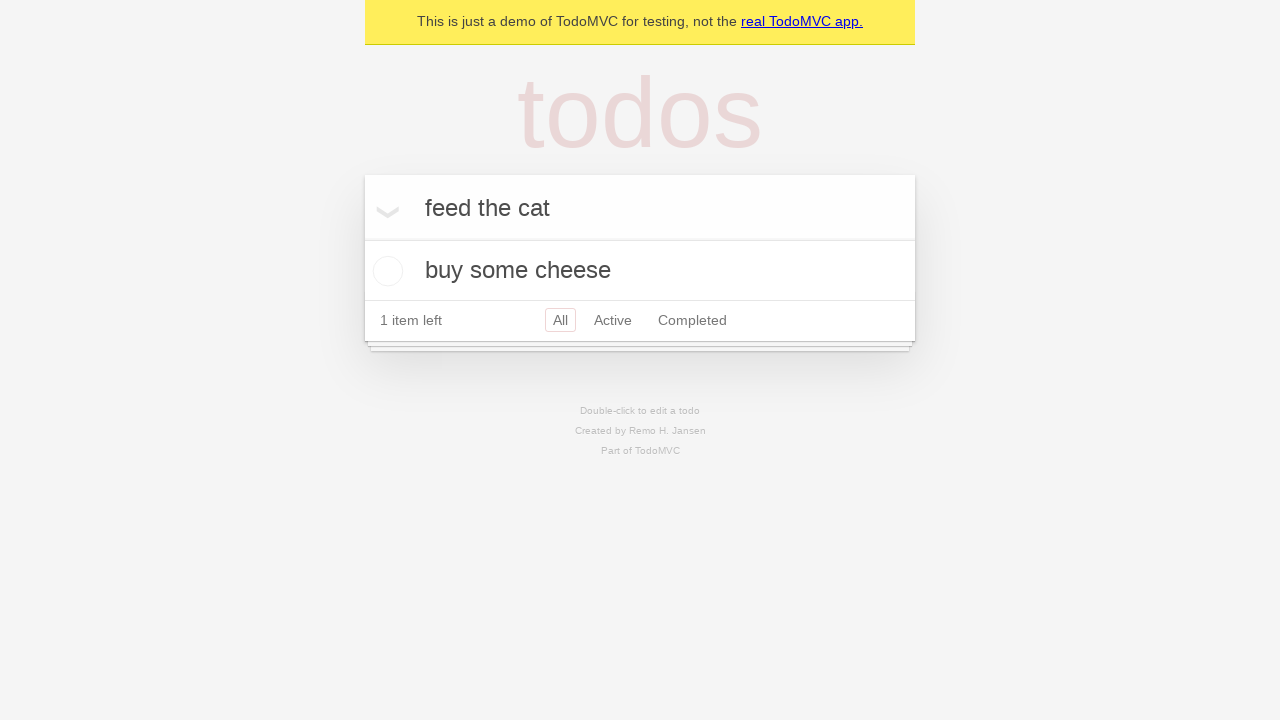

Pressed Enter to create second todo on internal:attr=[placeholder="What needs to be done?"i]
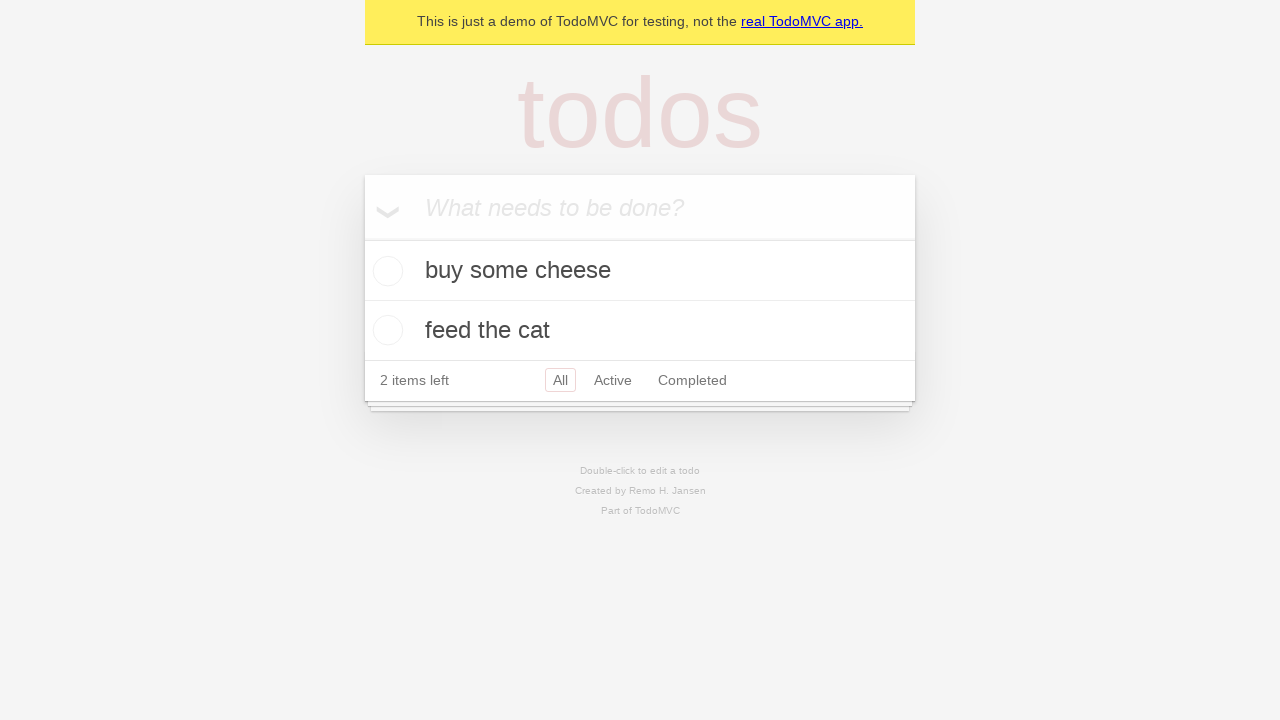

Filled 'What needs to be done?' field with 'book a doctors appointment' on internal:attr=[placeholder="What needs to be done?"i]
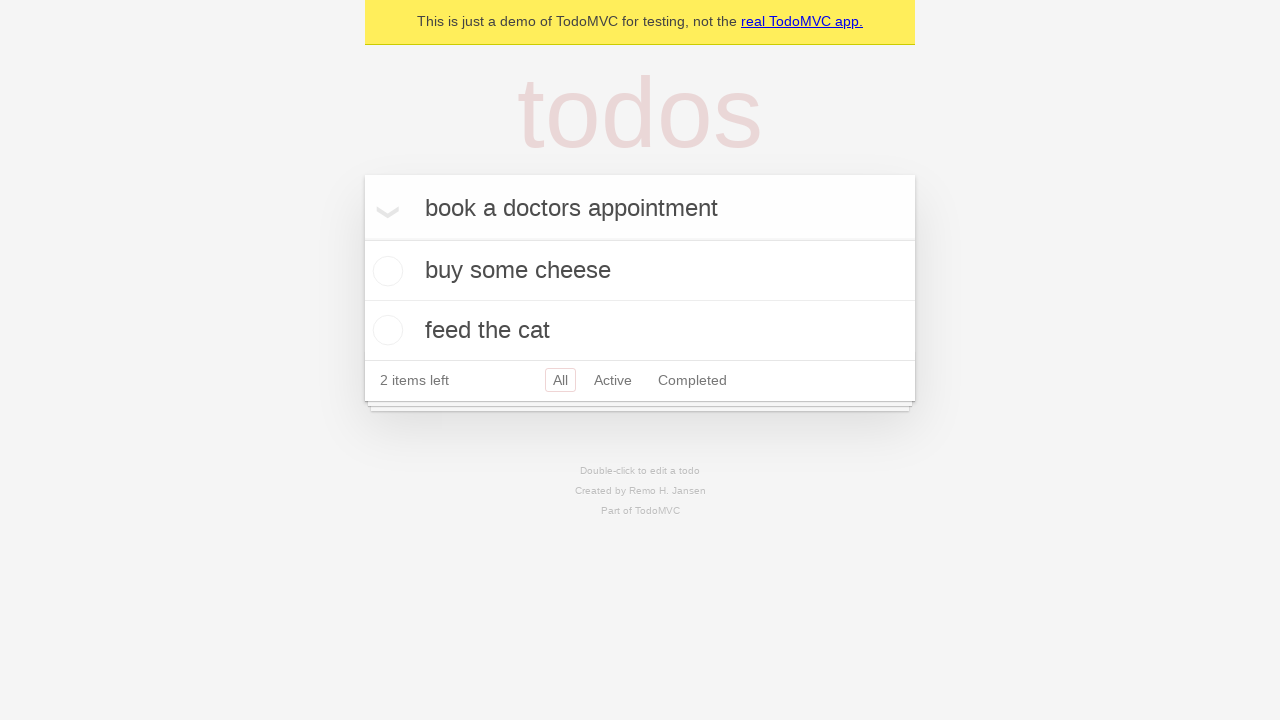

Pressed Enter to create third todo on internal:attr=[placeholder="What needs to be done?"i]
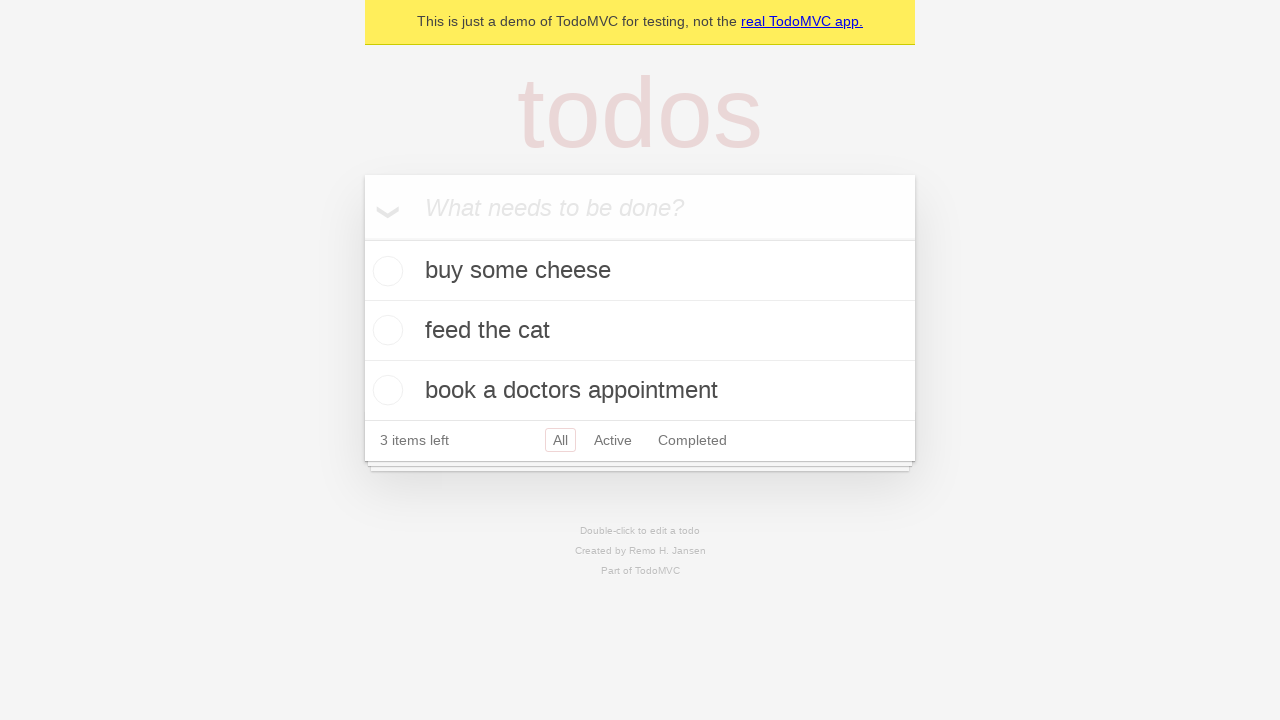

Double-clicked second todo item to enter edit mode at (640, 331) on internal:testid=[data-testid="todo-item"s] >> nth=1
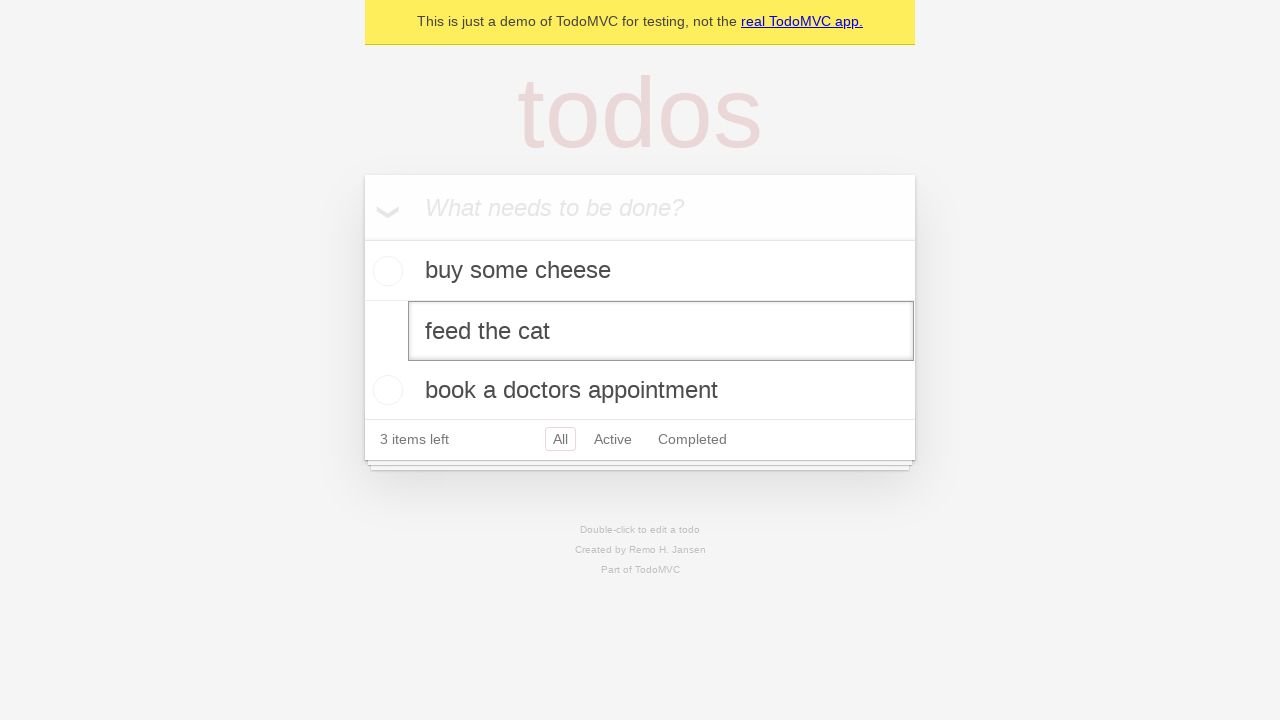

Filled edit textbox with 'buy some sausages' on internal:testid=[data-testid="todo-item"s] >> nth=1 >> internal:role=textbox[nam
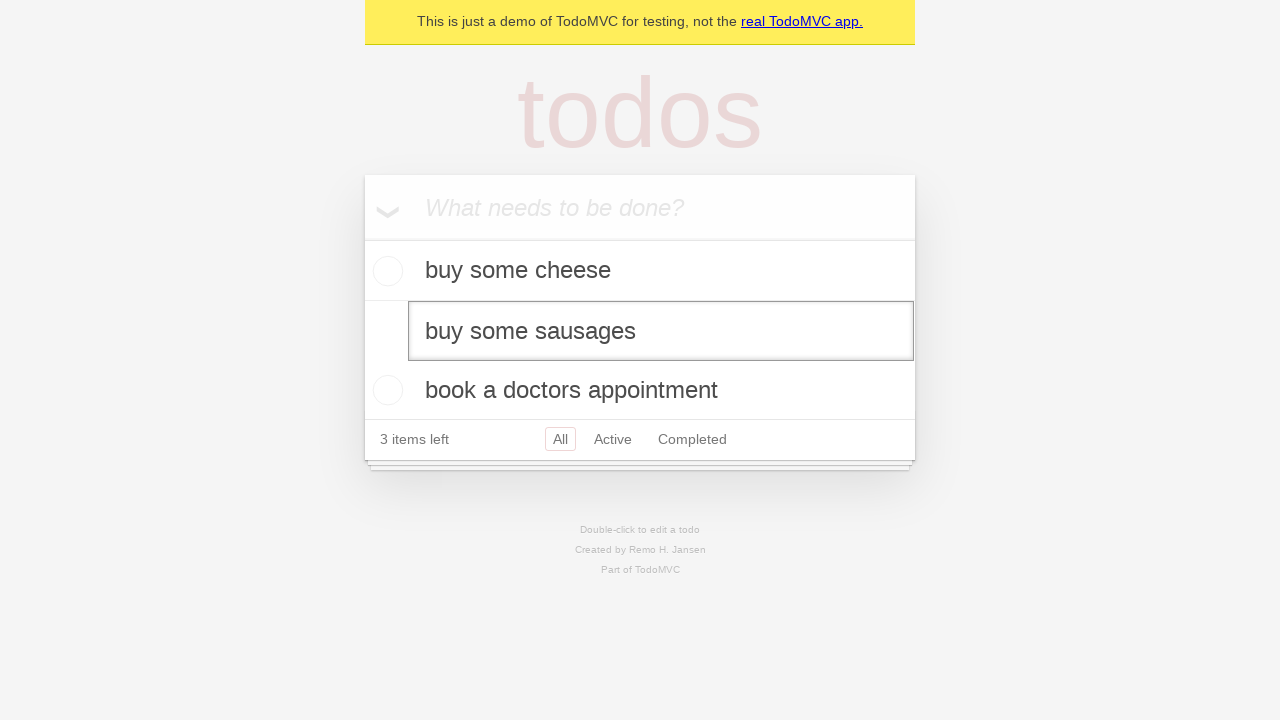

Dispatched blur event on edit textbox to save changes
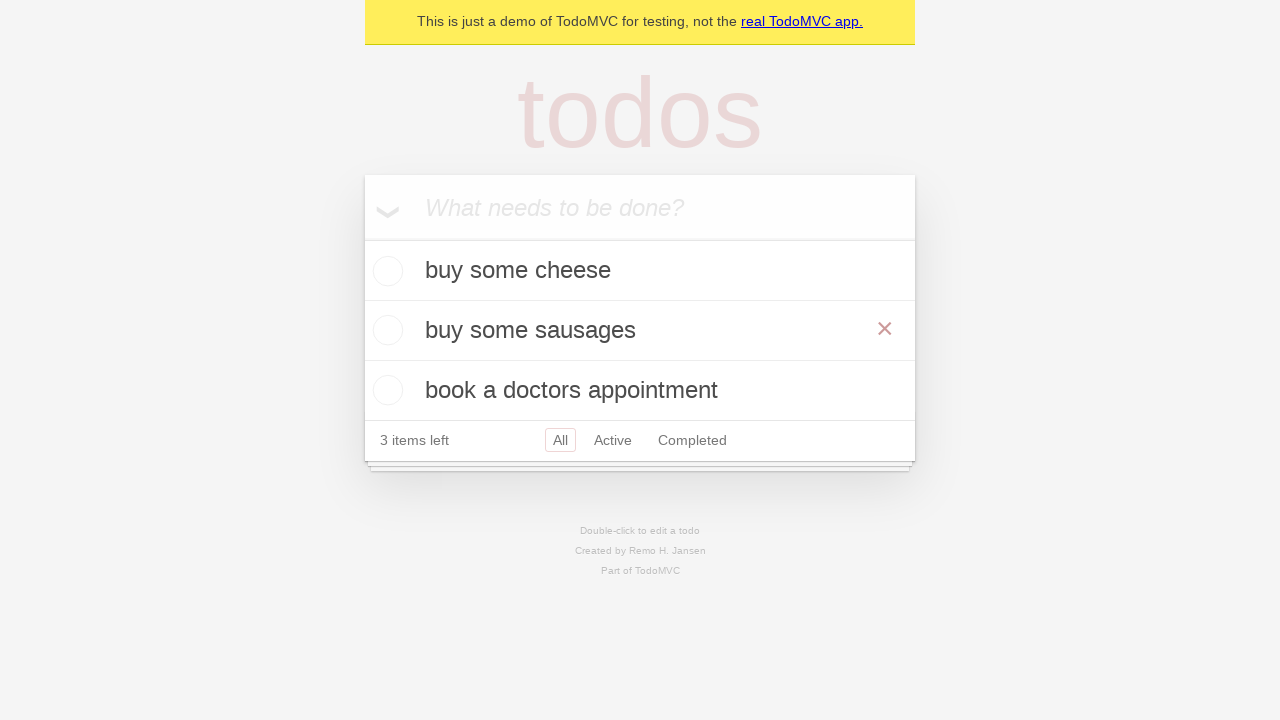

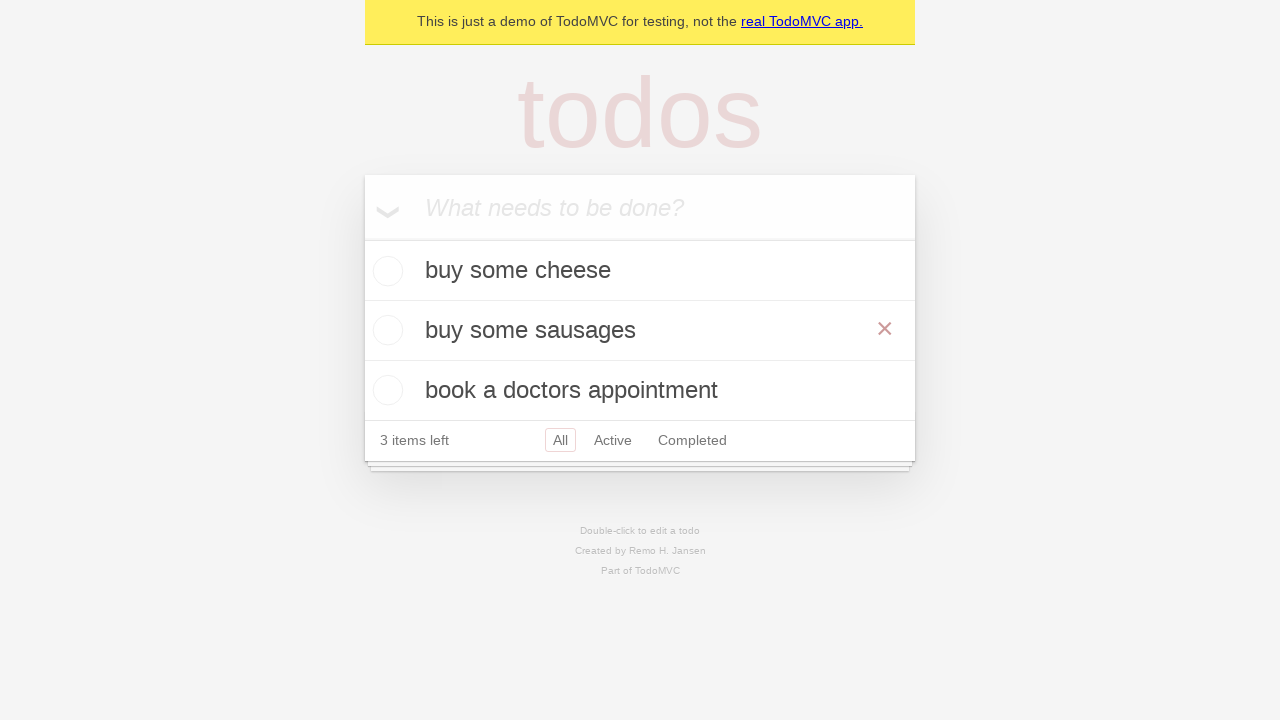